Navigates to OANDA's swap point information page, selects a currency pair from a dropdown, selects a specific month, and verifies the swap history table is displayed.

Starting URL: https://www.oanda.jp/course/ty3/swap

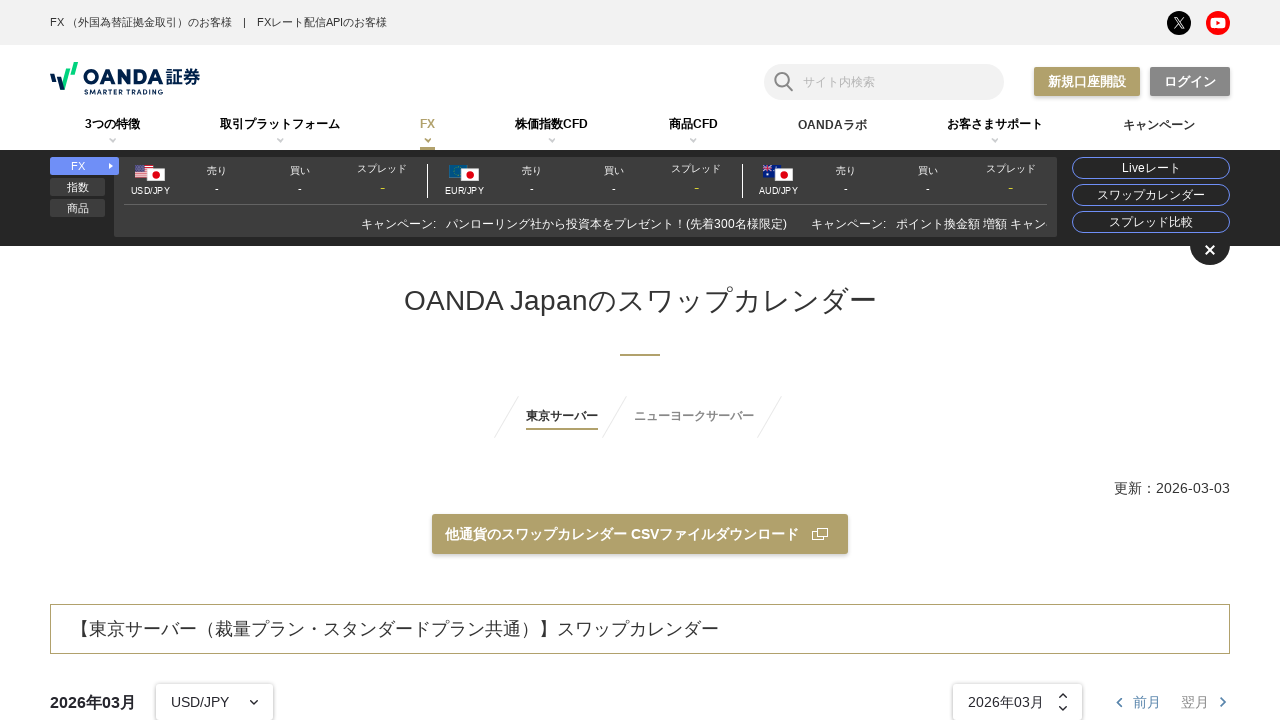

Currency pair dropdown loaded
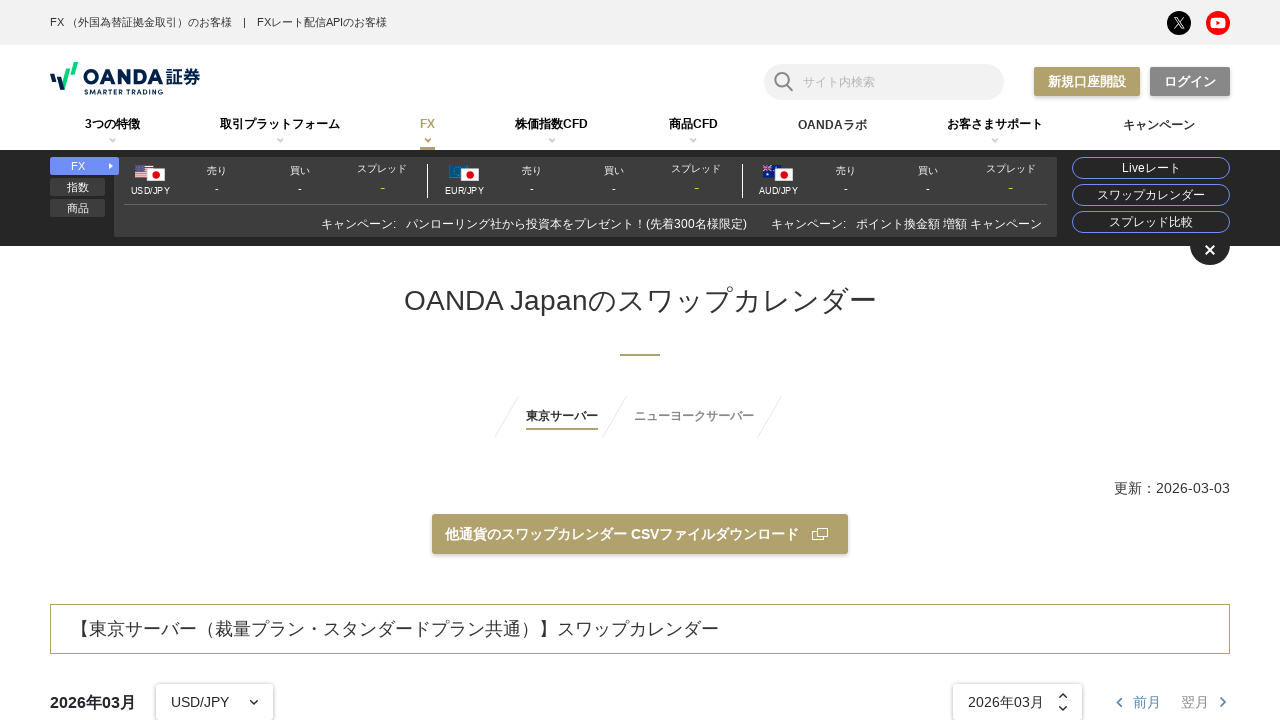

Selected EUR/GBP from currency pair dropdown on .st-Select >> nth=0
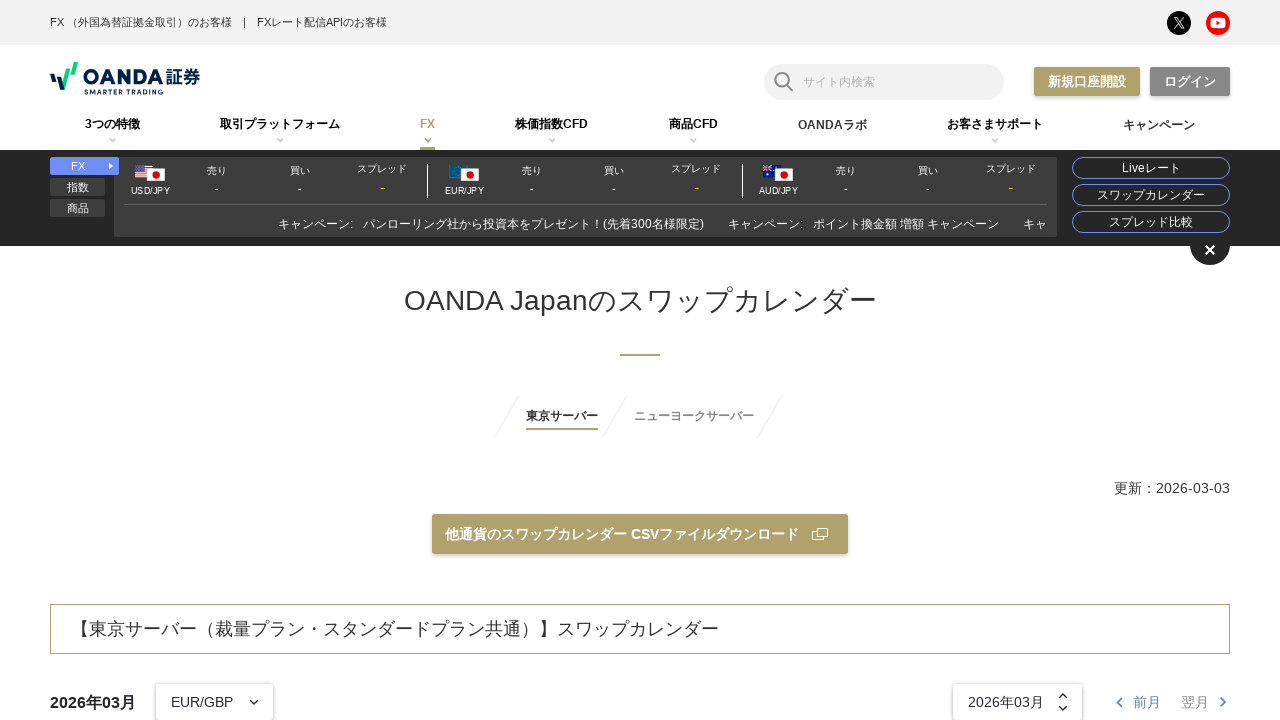

Month dropdown loaded
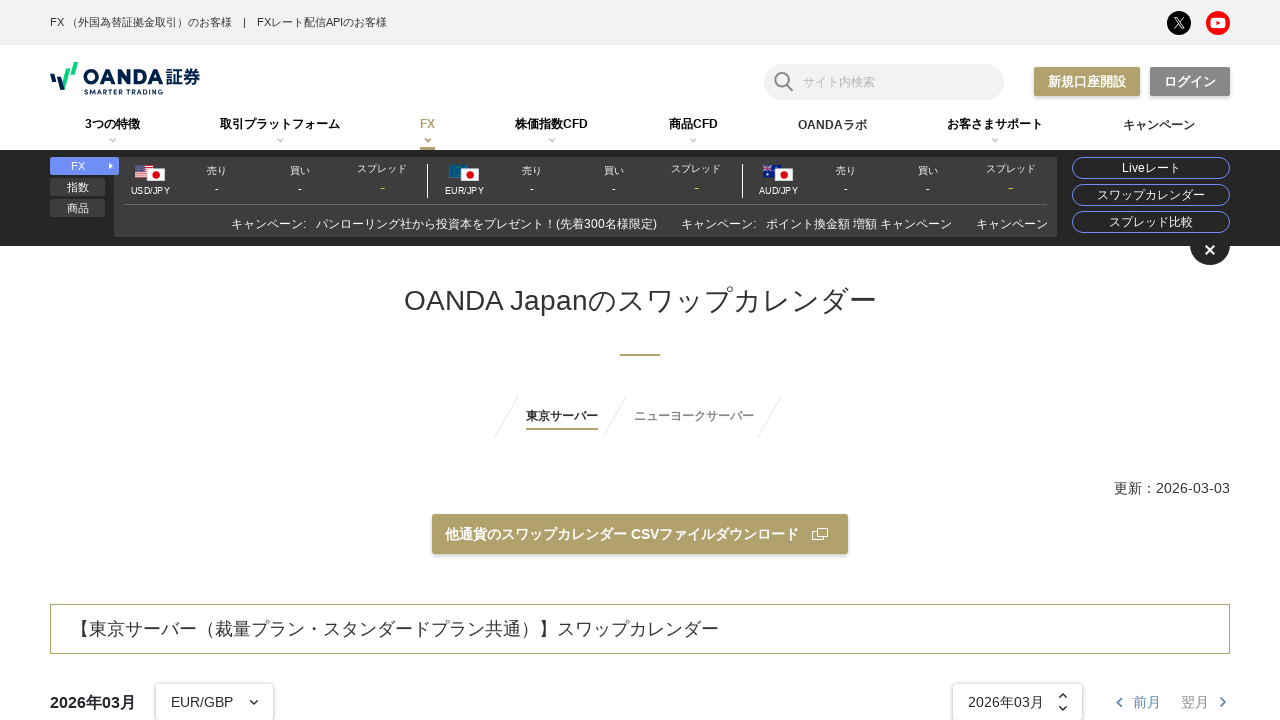

Selected 2024年10月 from month dropdown on .st-Select >> nth=1
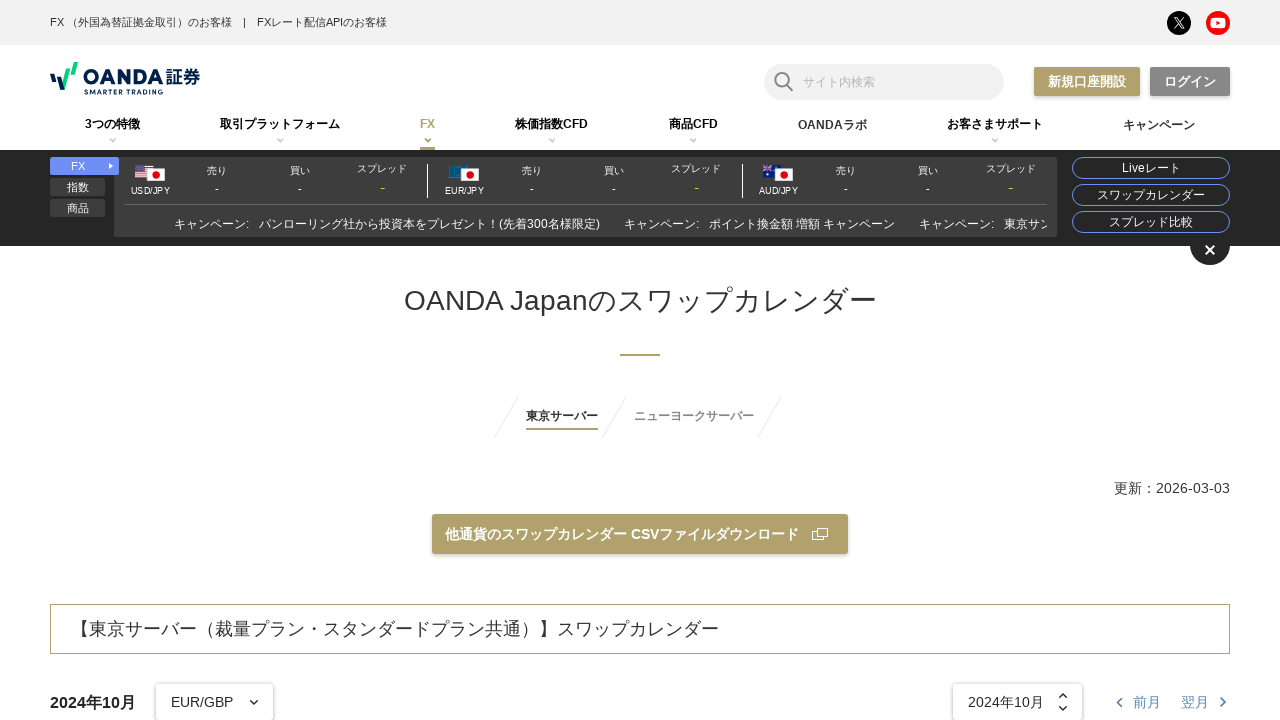

Swap history table loaded
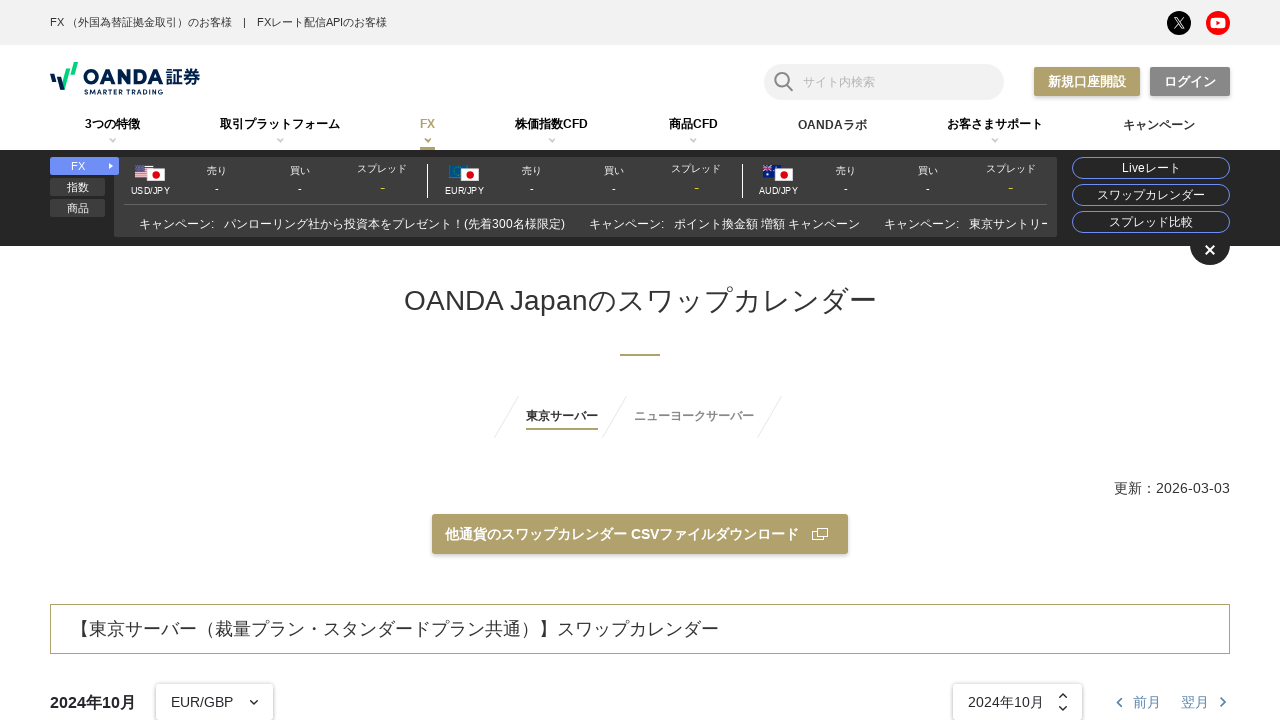

Scrolled swap history table into view
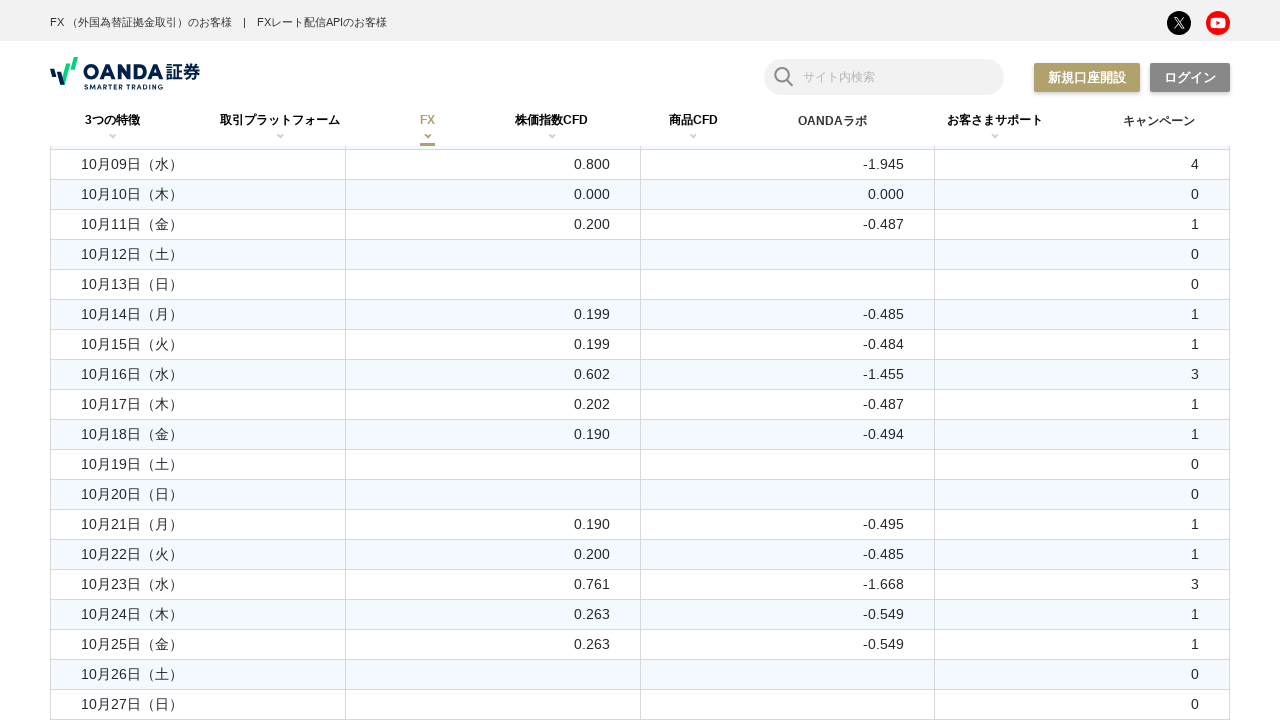

Verified swap history table rows are displayed
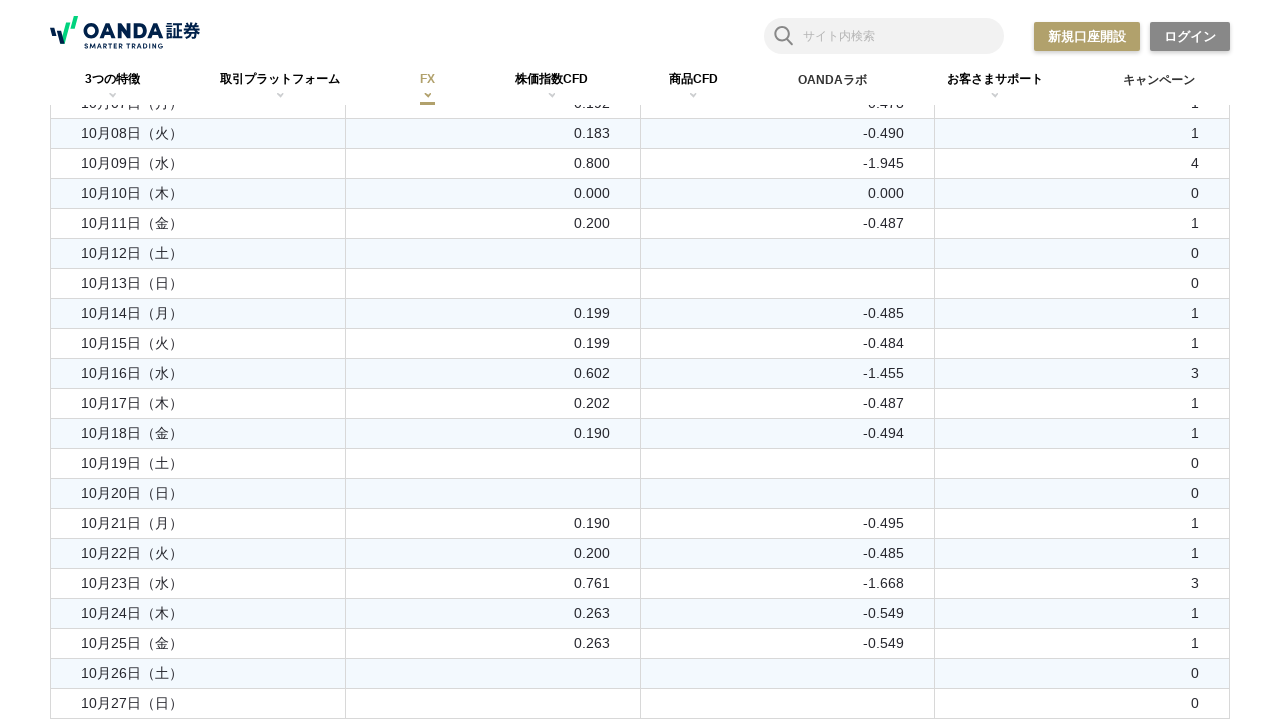

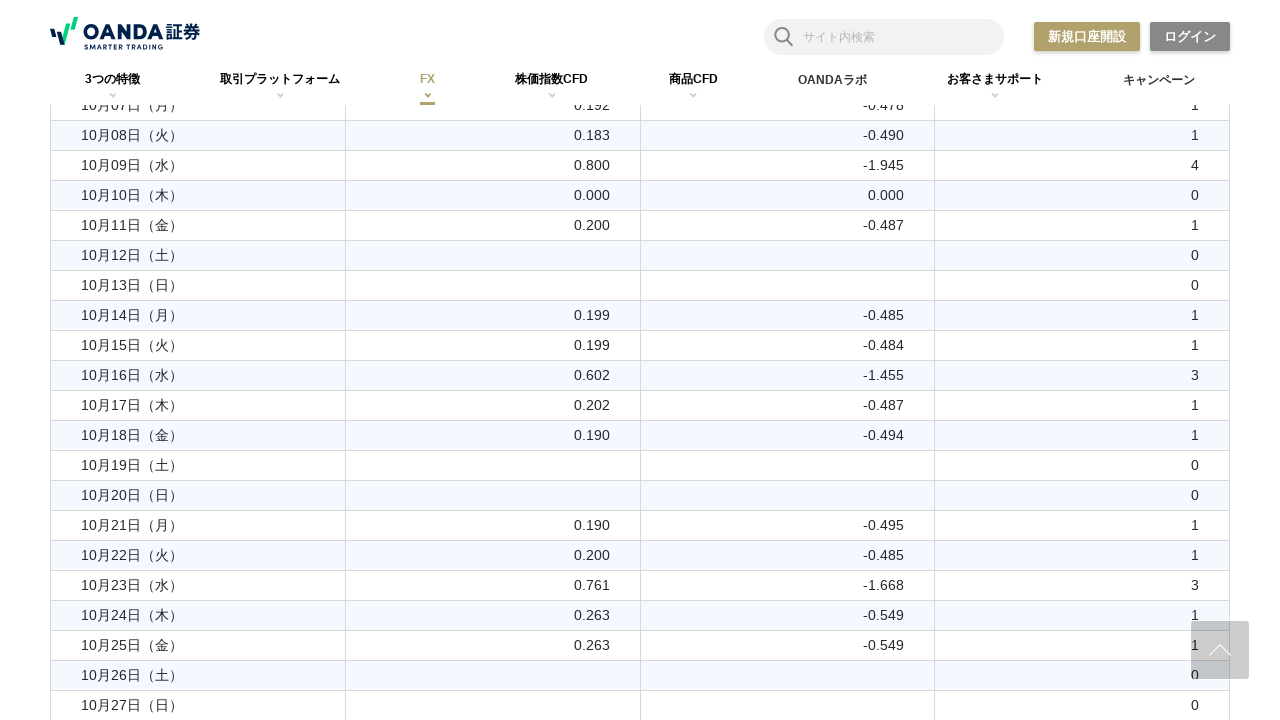